Tests back and forth navigation by clicking on A/B Testing link, verifying the page title, navigating back to the home page, and verifying the home page title.

Starting URL: https://practice.cydeo.com

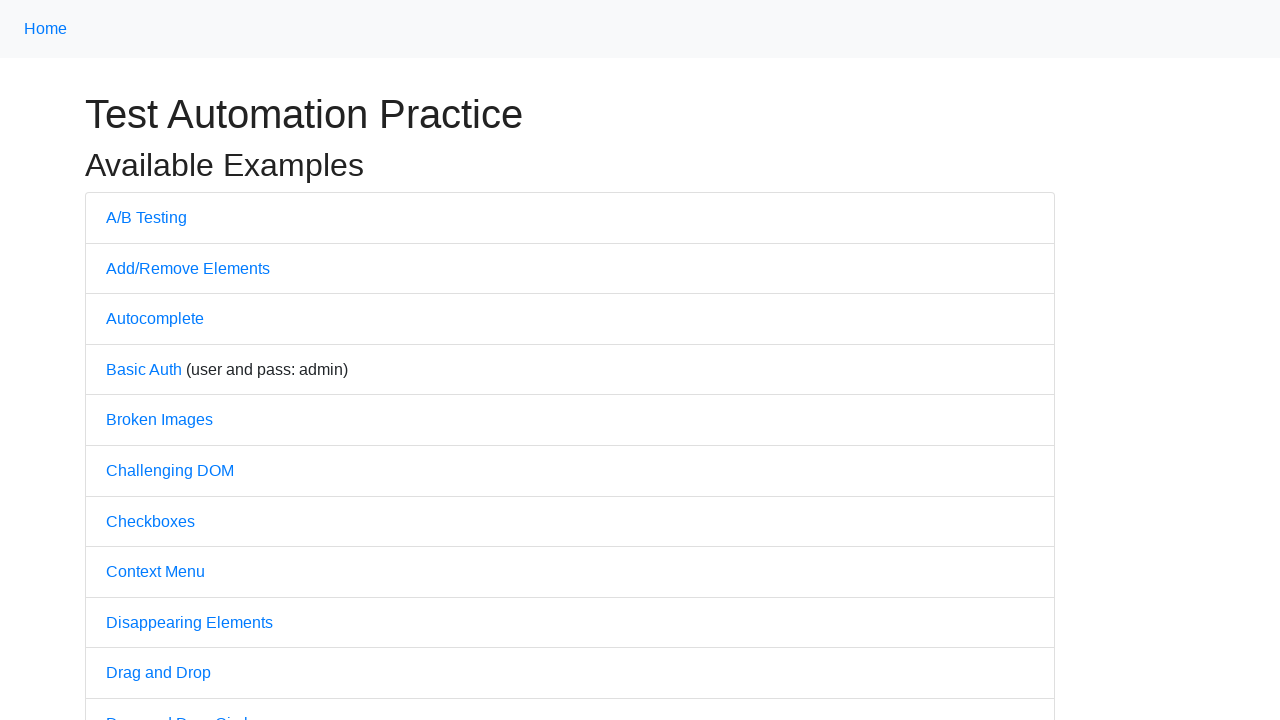

Clicked on A/B Testing link at (146, 217) on text=A/B Testing
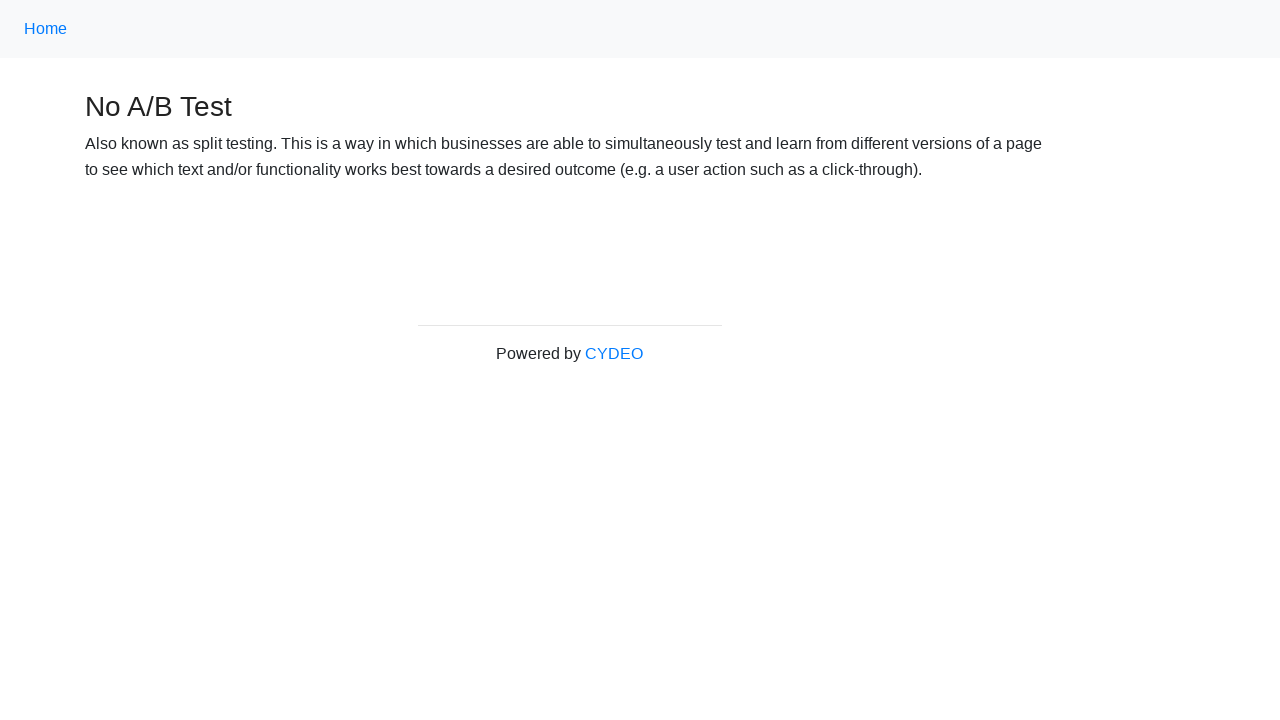

Waited for page to load after clicking A/B Testing link
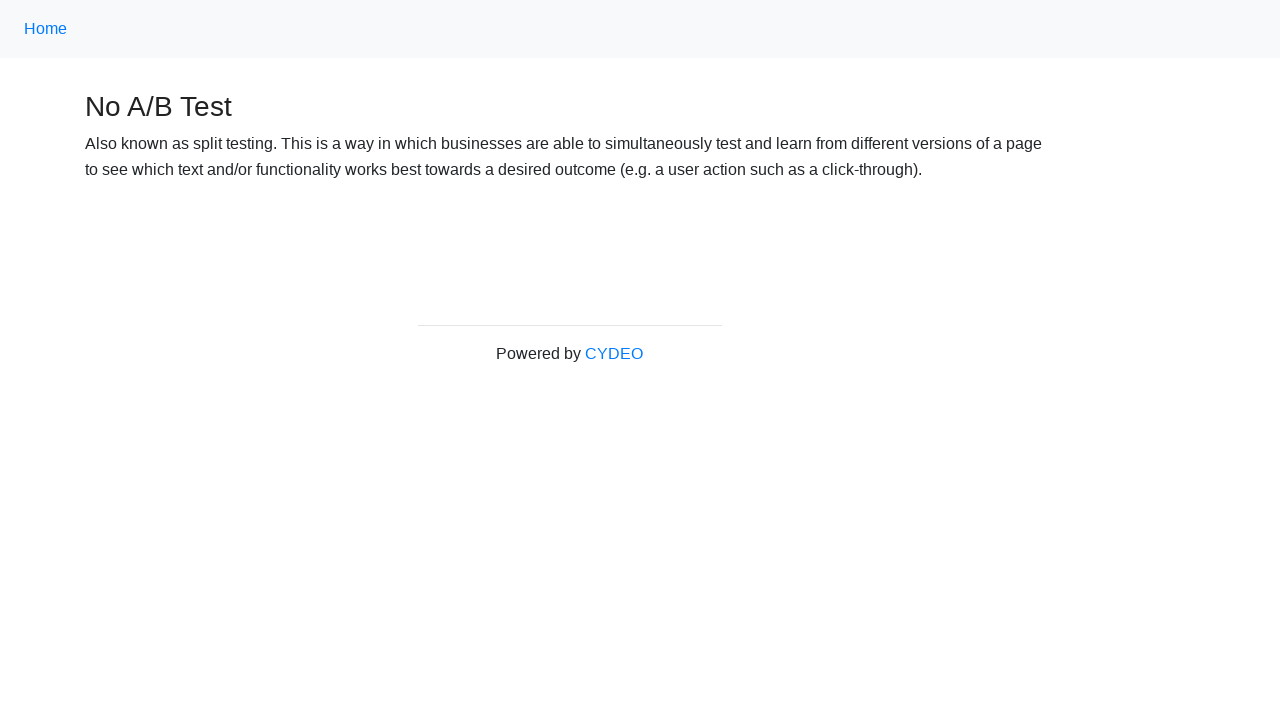

Verified page title is 'No A/B Test'
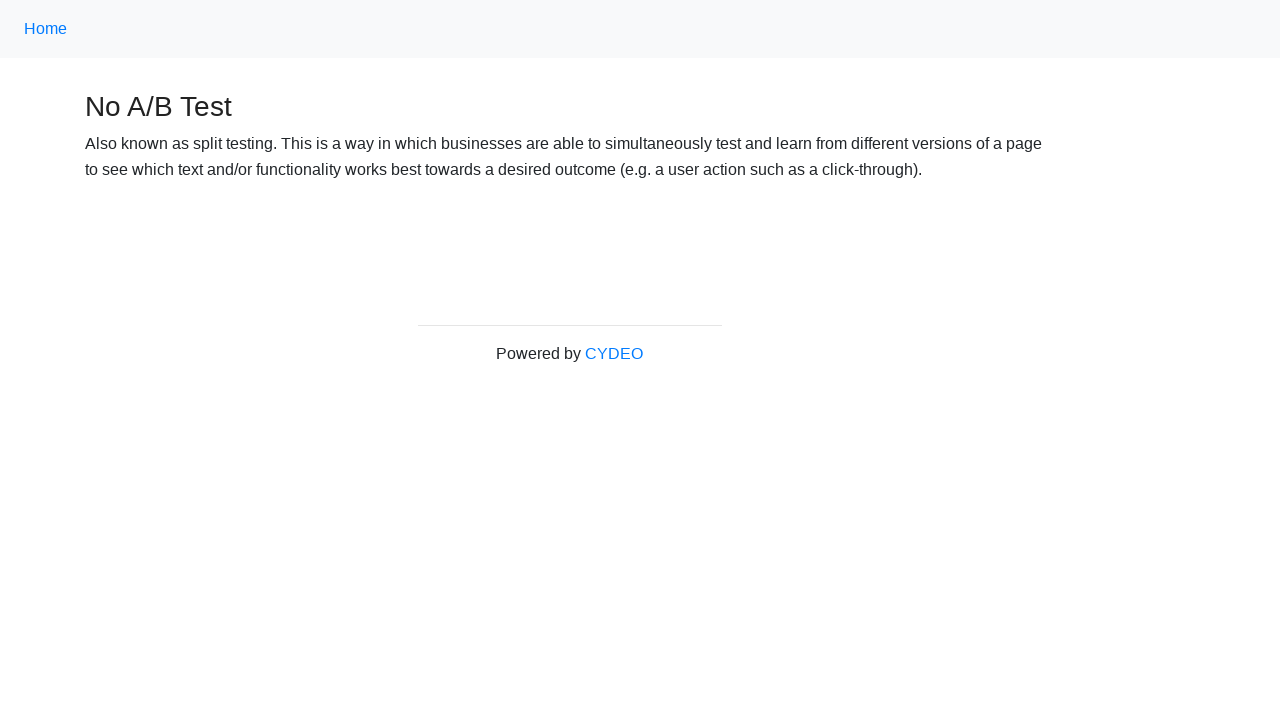

Navigated back to home page
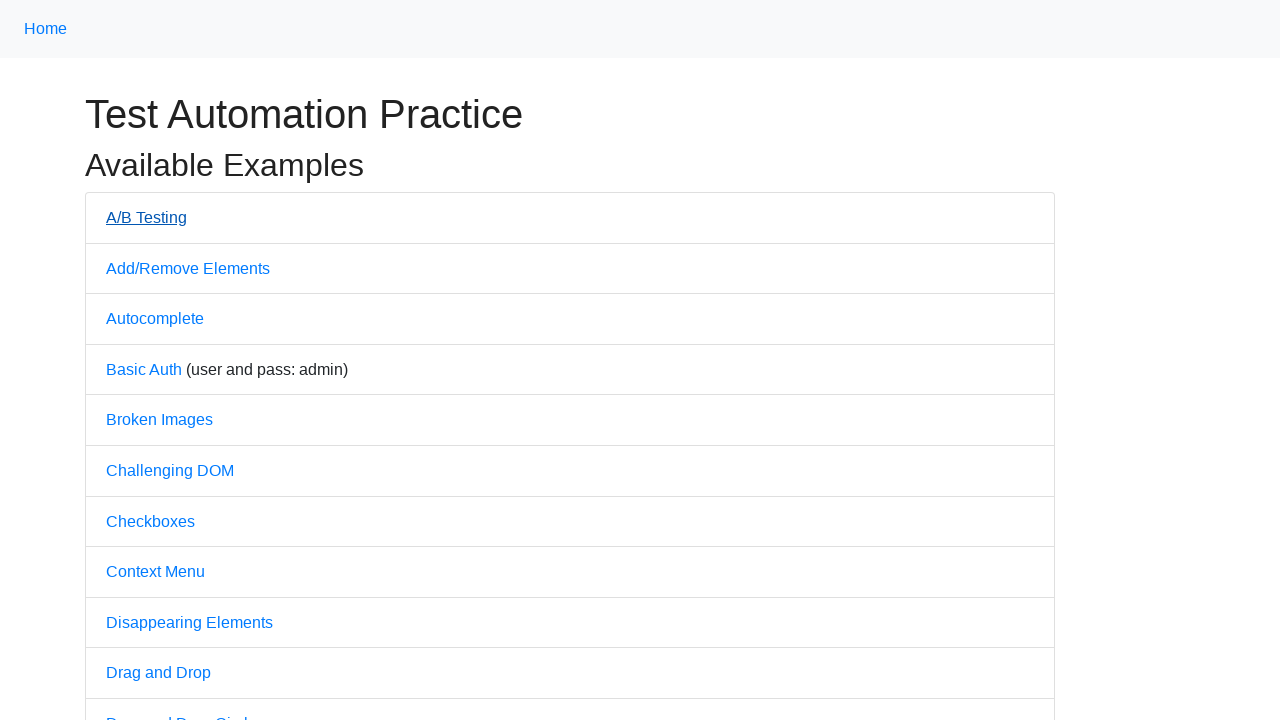

Waited for home page to load after navigation
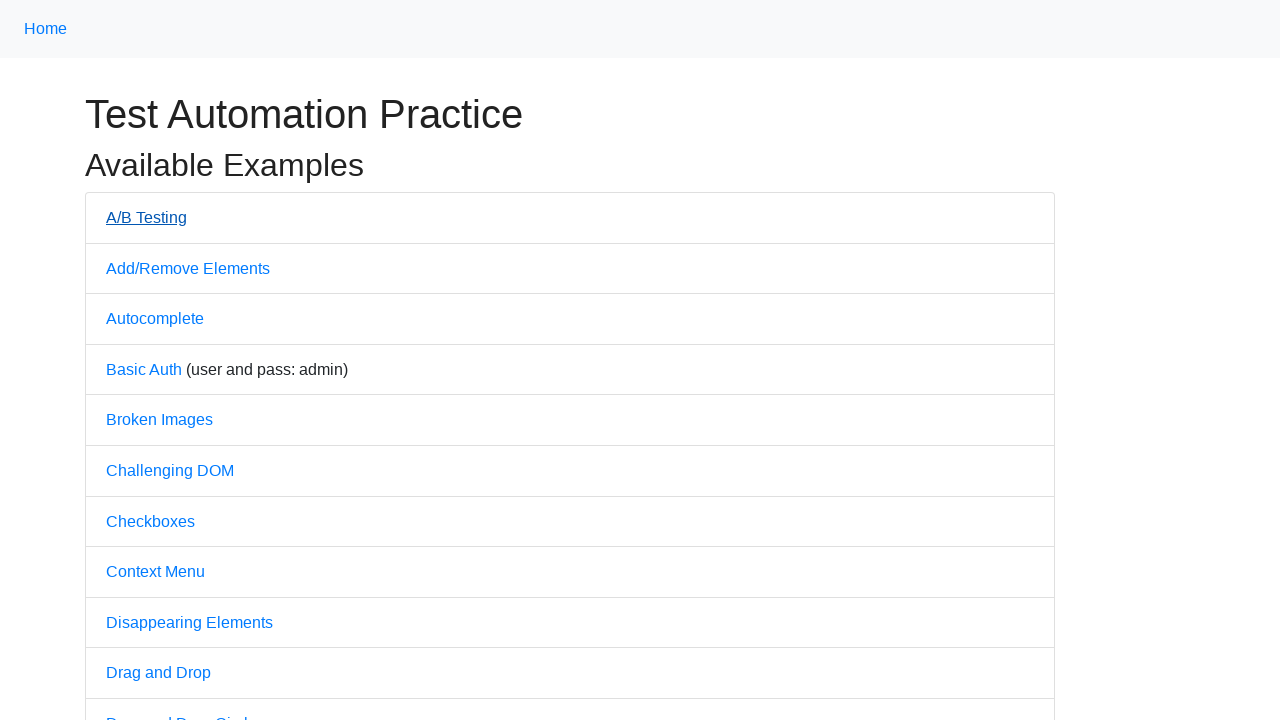

Verified home page title is 'Practice'
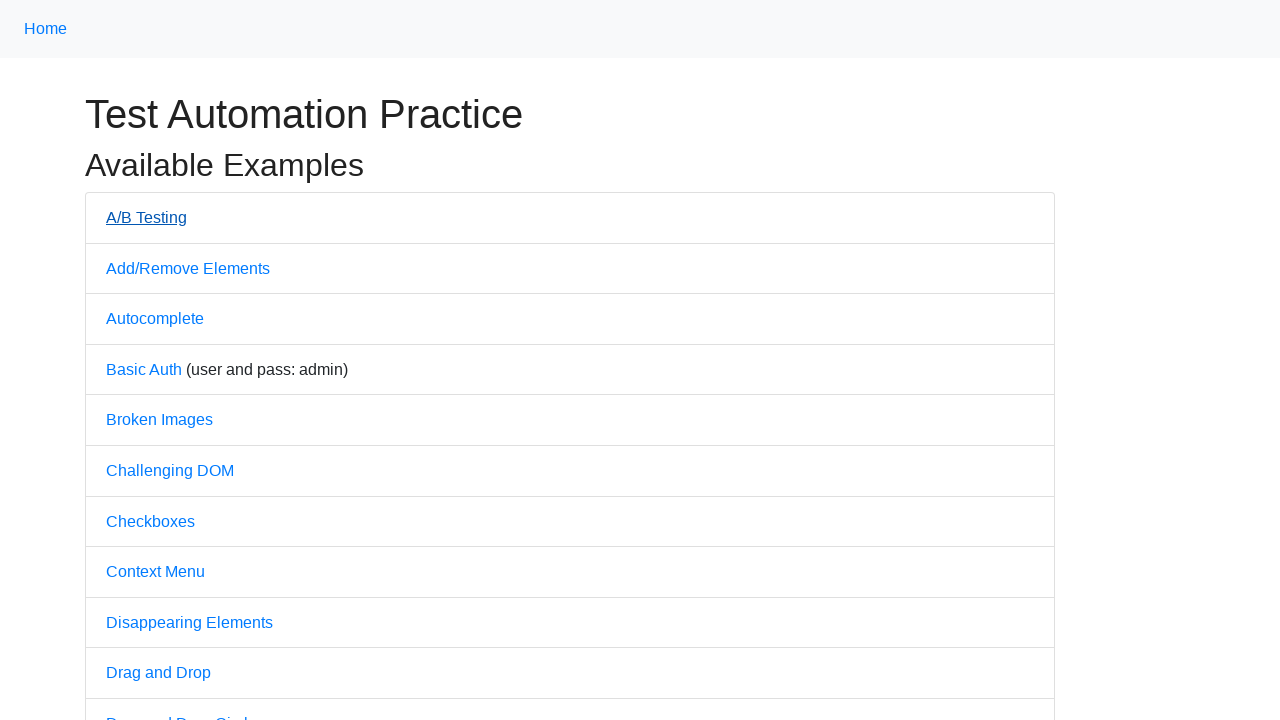

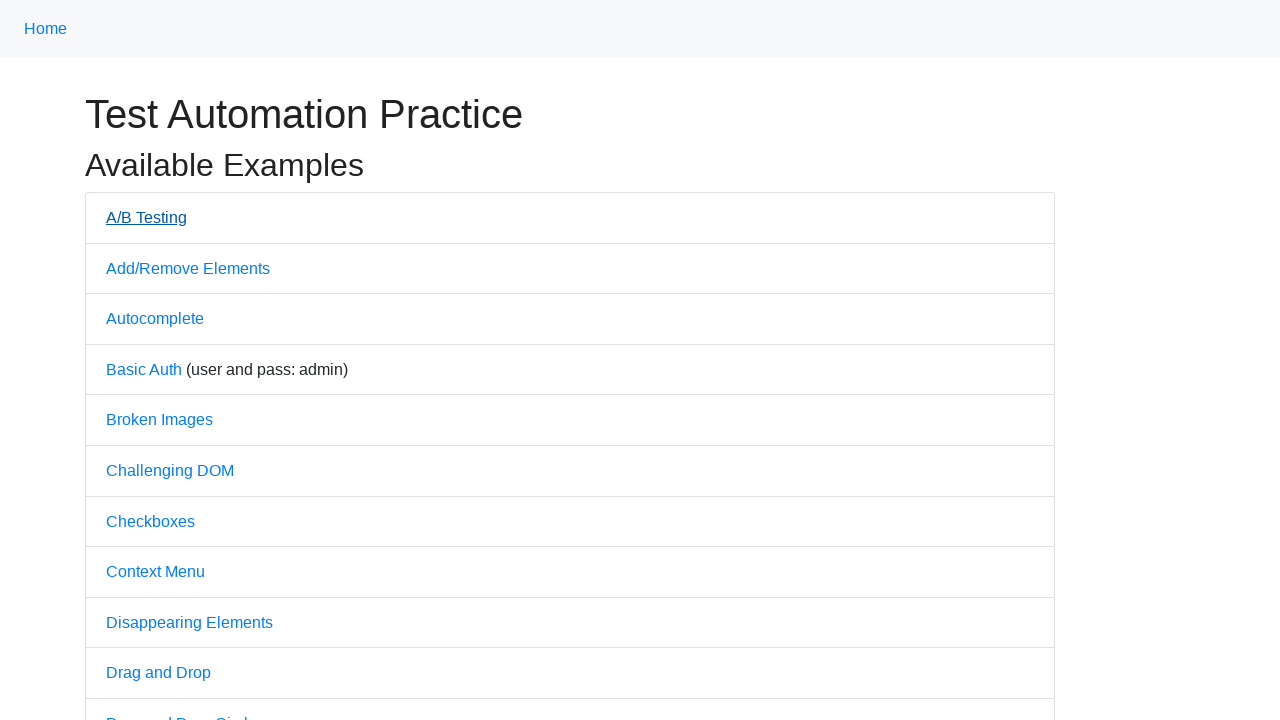